Tests a wait scenario where a button becomes clickable after a delay, clicks it, and verifies a success message appears

Starting URL: http://suninjuly.github.io/wait2.html

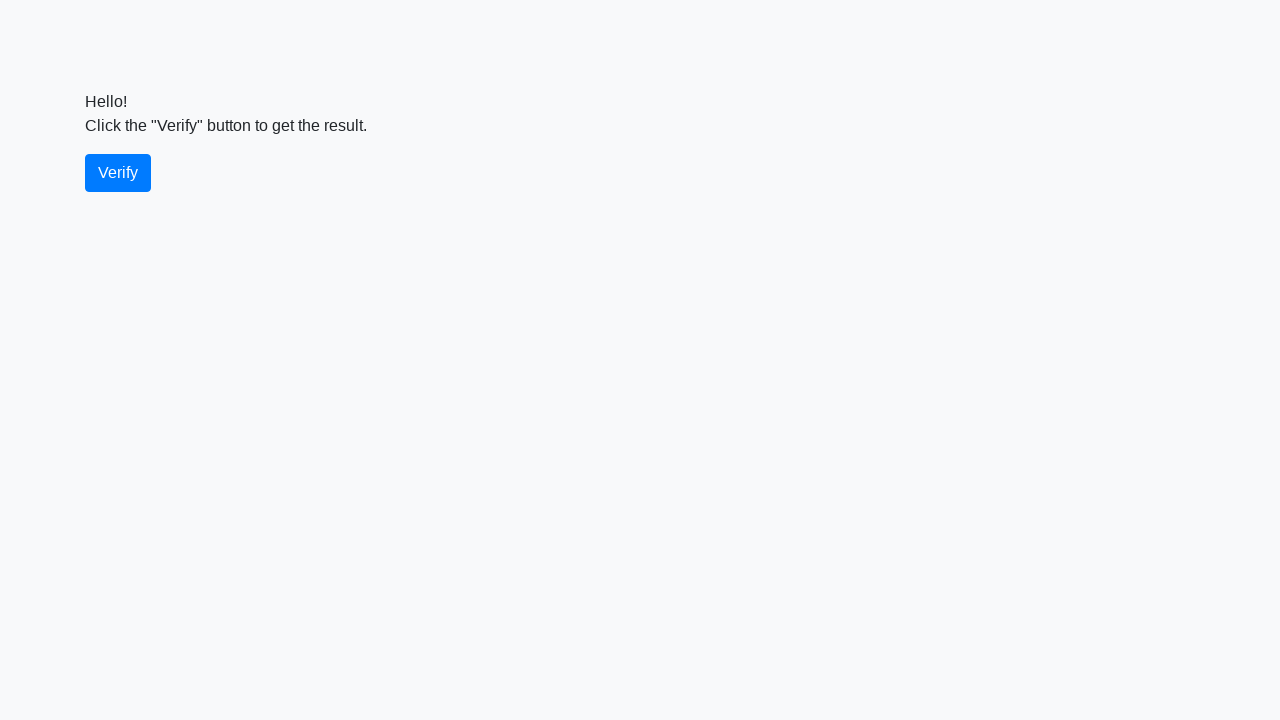

Waited for verify button to become visible
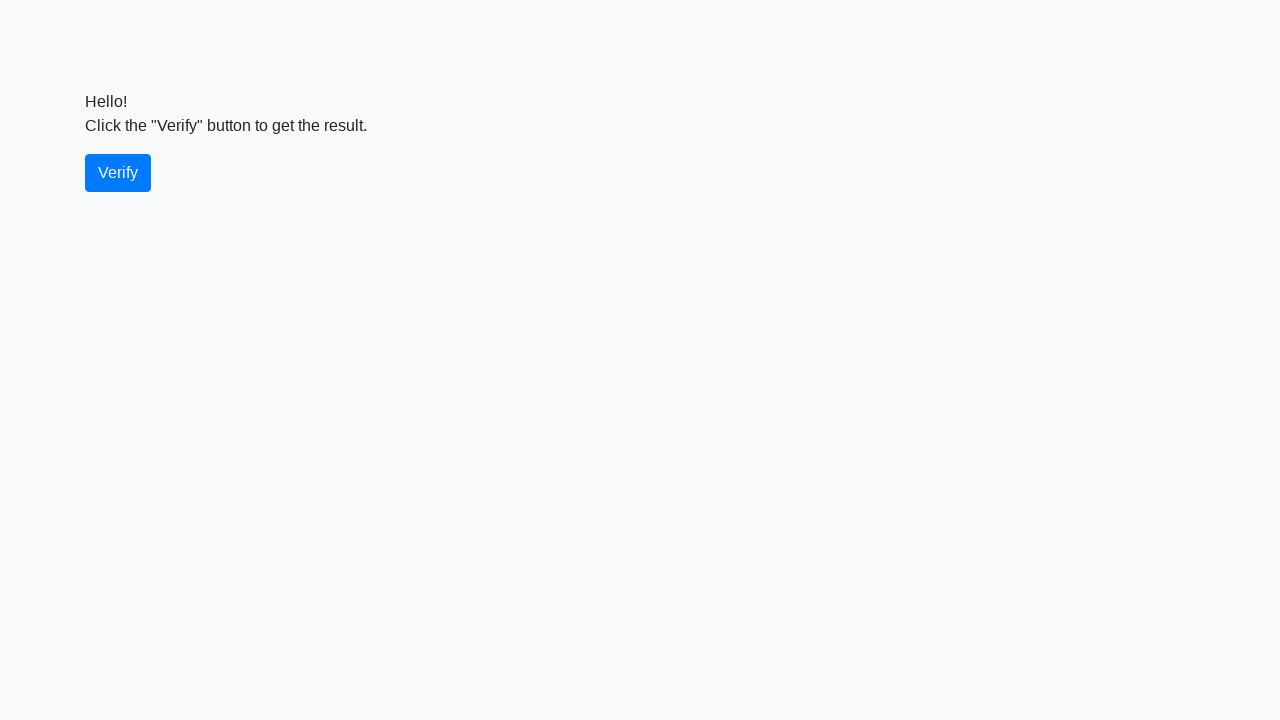

Clicked the verify button at (118, 173) on #verify
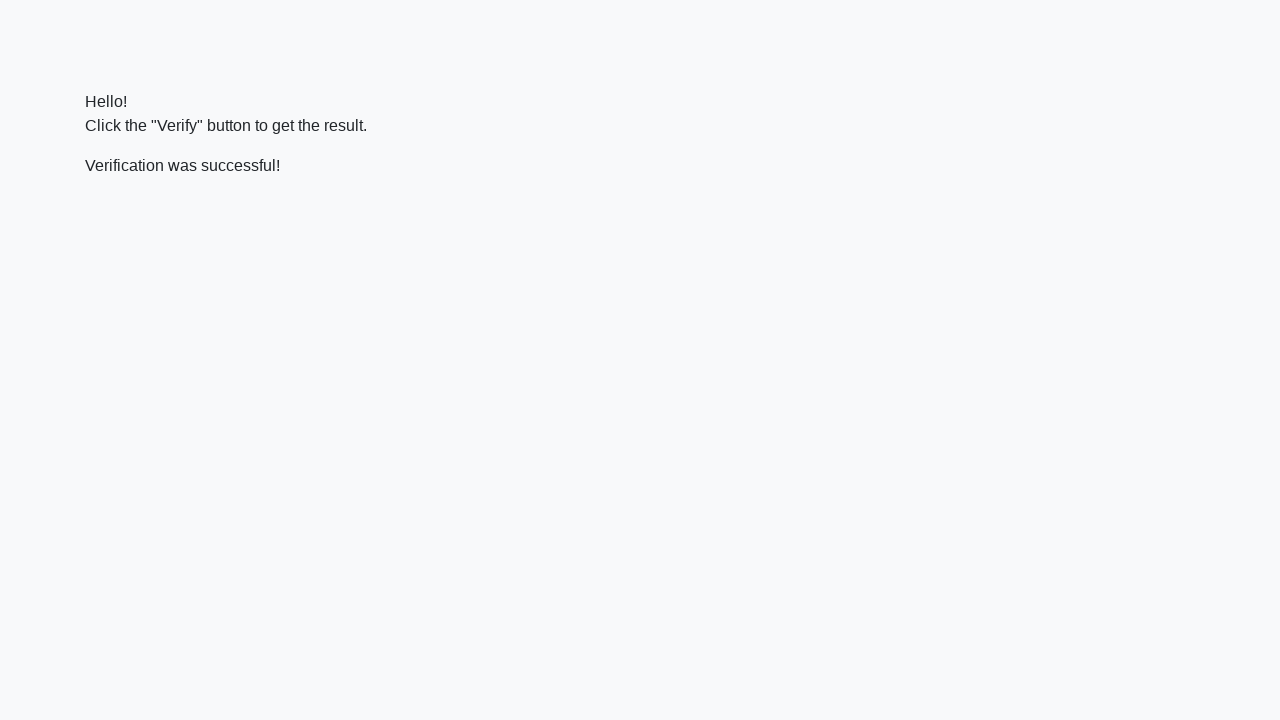

Waited for success message to become visible
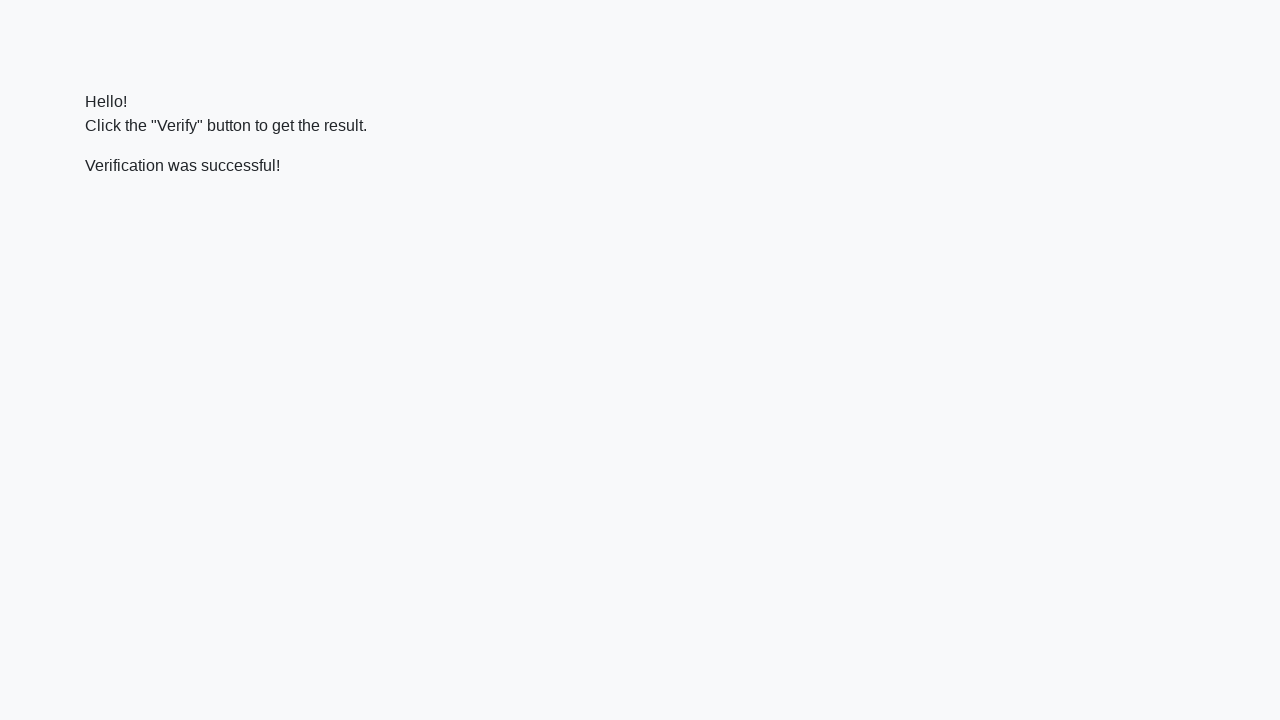

Verified that success message contains 'successful'
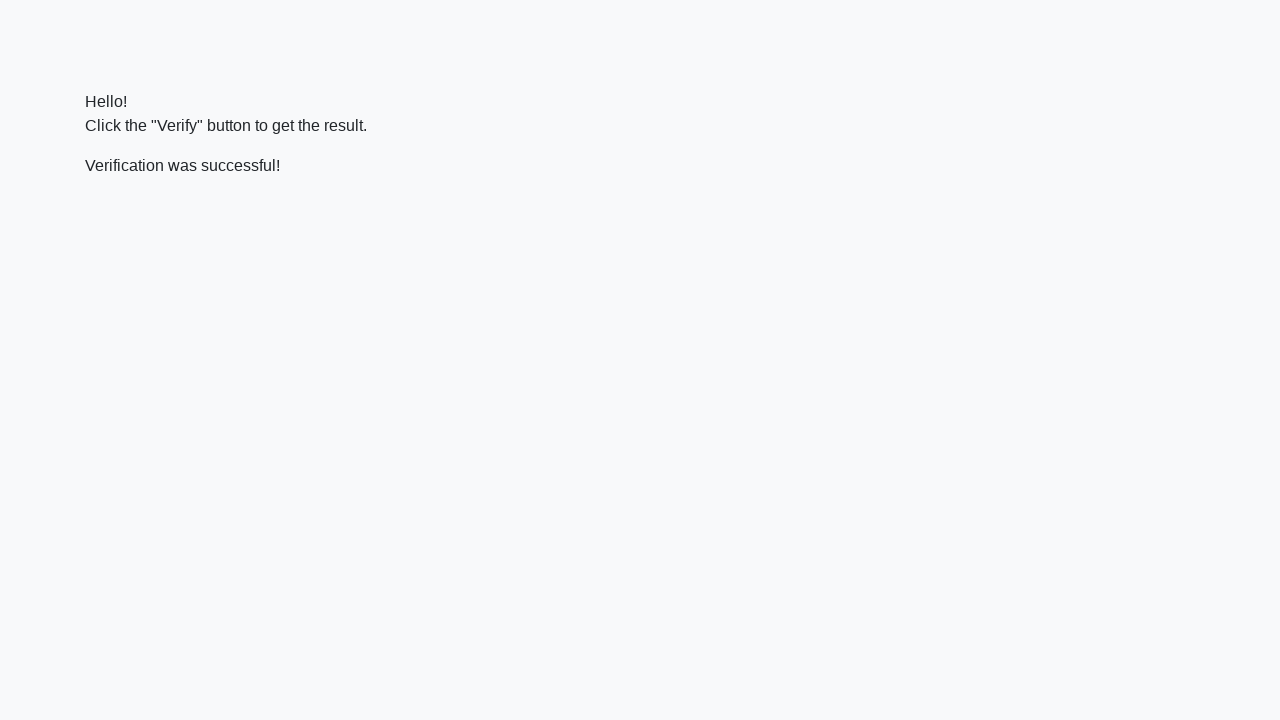

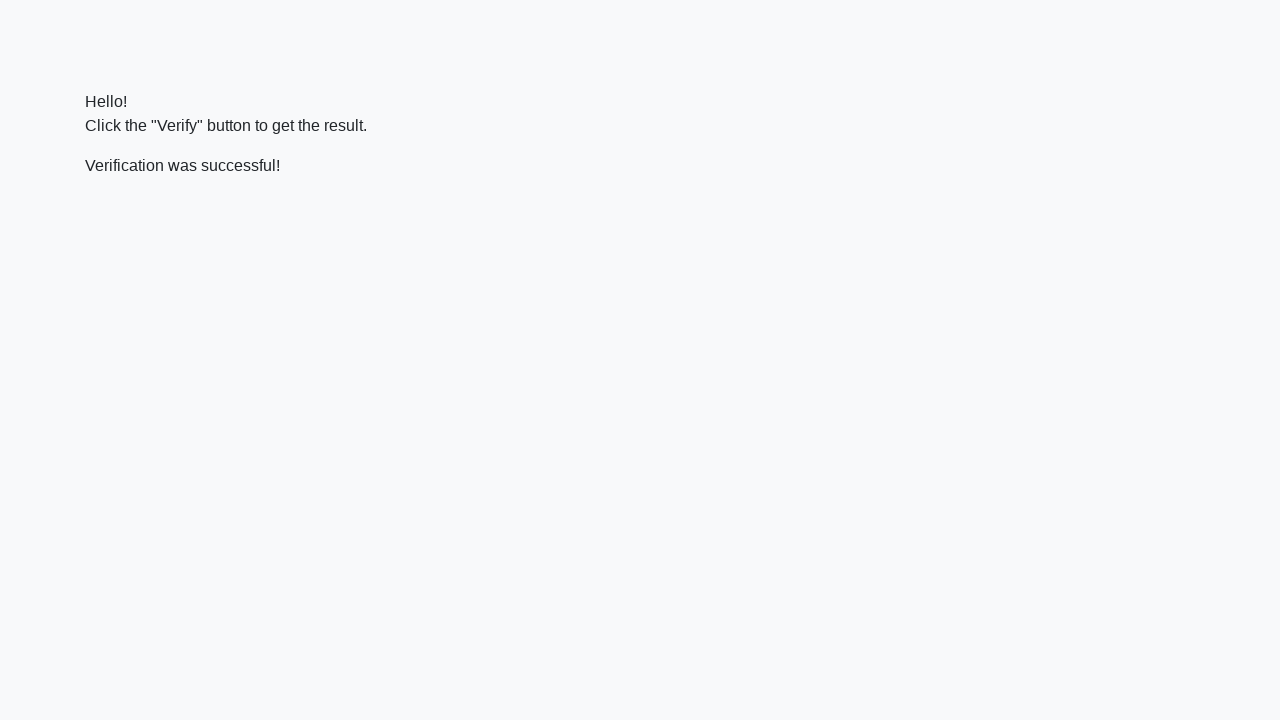